Tests a JavaScript confirm alert with OK and Cancel buttons by triggering the alert and dismissing it

Starting URL: http://demo.automationtesting.in/Alerts.html

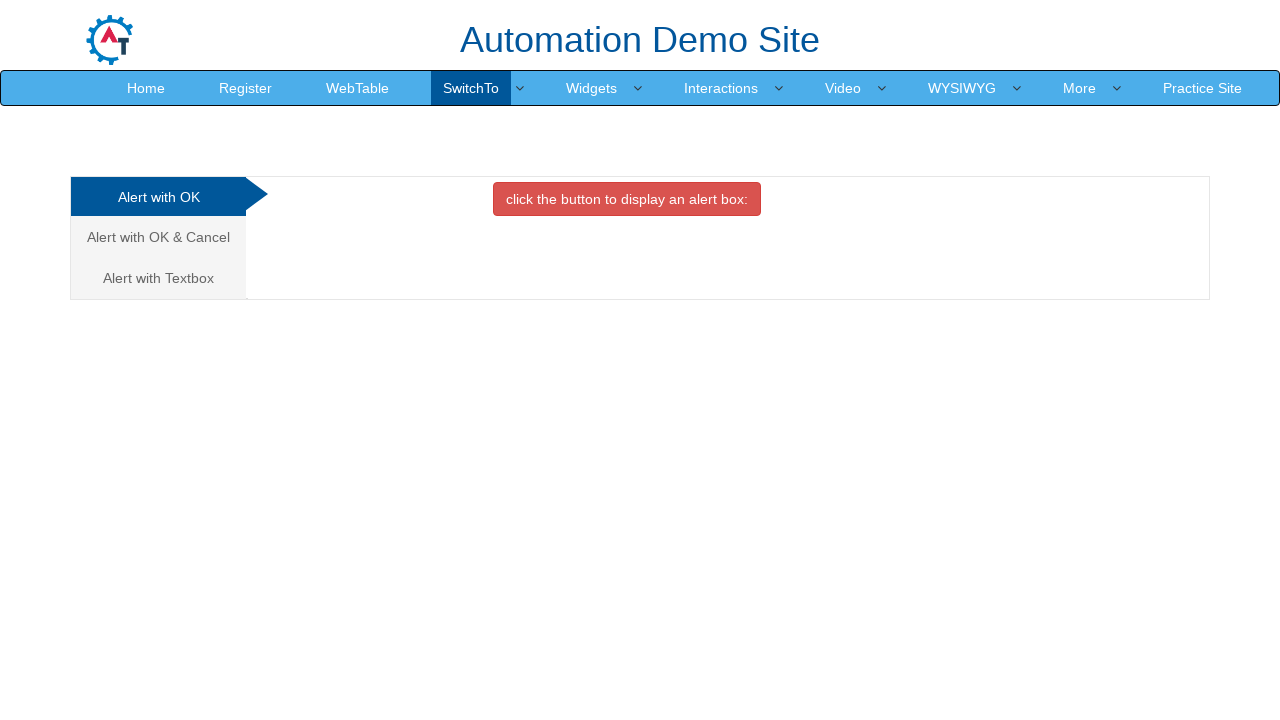

Clicked on 'Alert with OK & Cancel' tab at (158, 237) on text=Alert with OK & Cancel
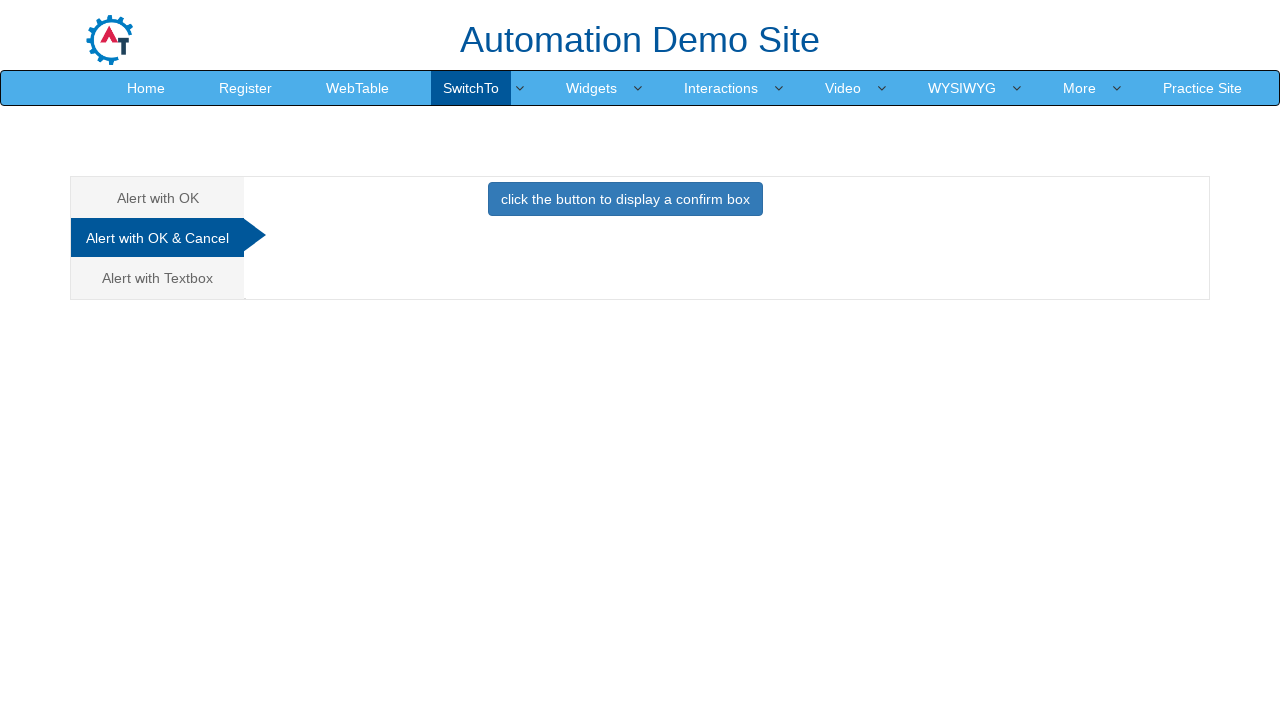

Clicked button to trigger confirm dialog at (625, 199) on button.btn.btn-primary
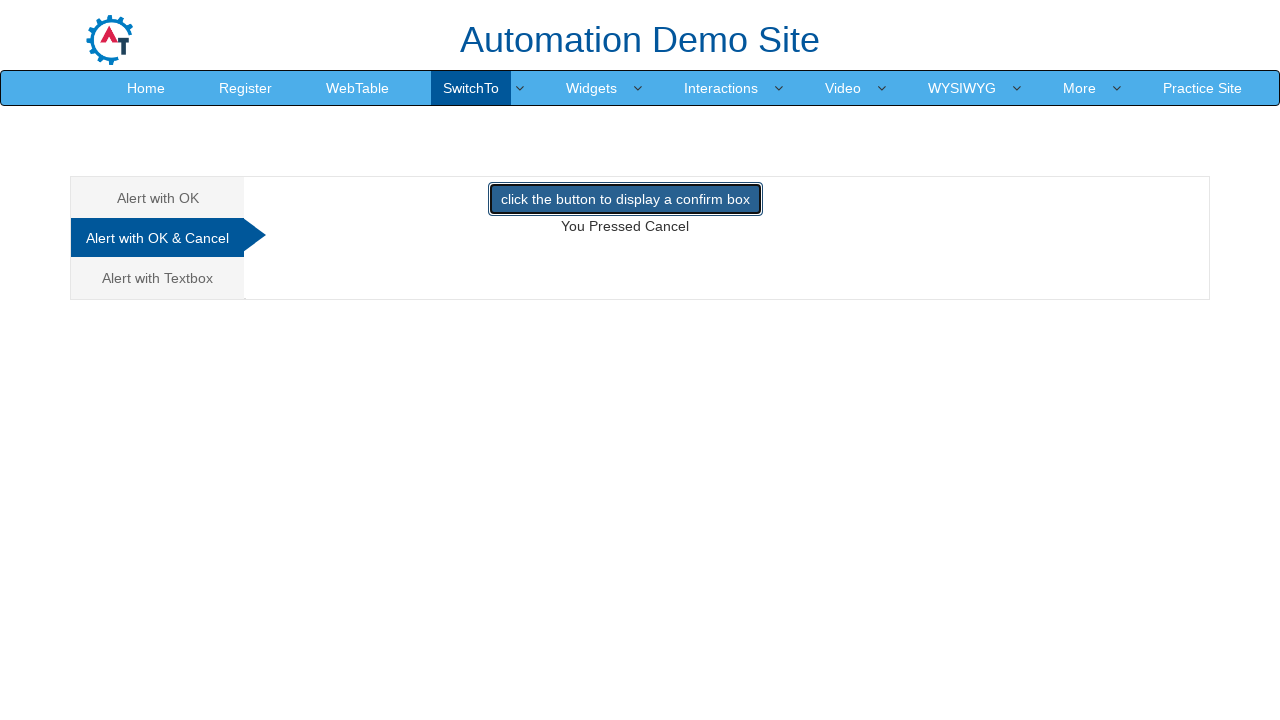

Set up dialog handler to dismiss confirm alert
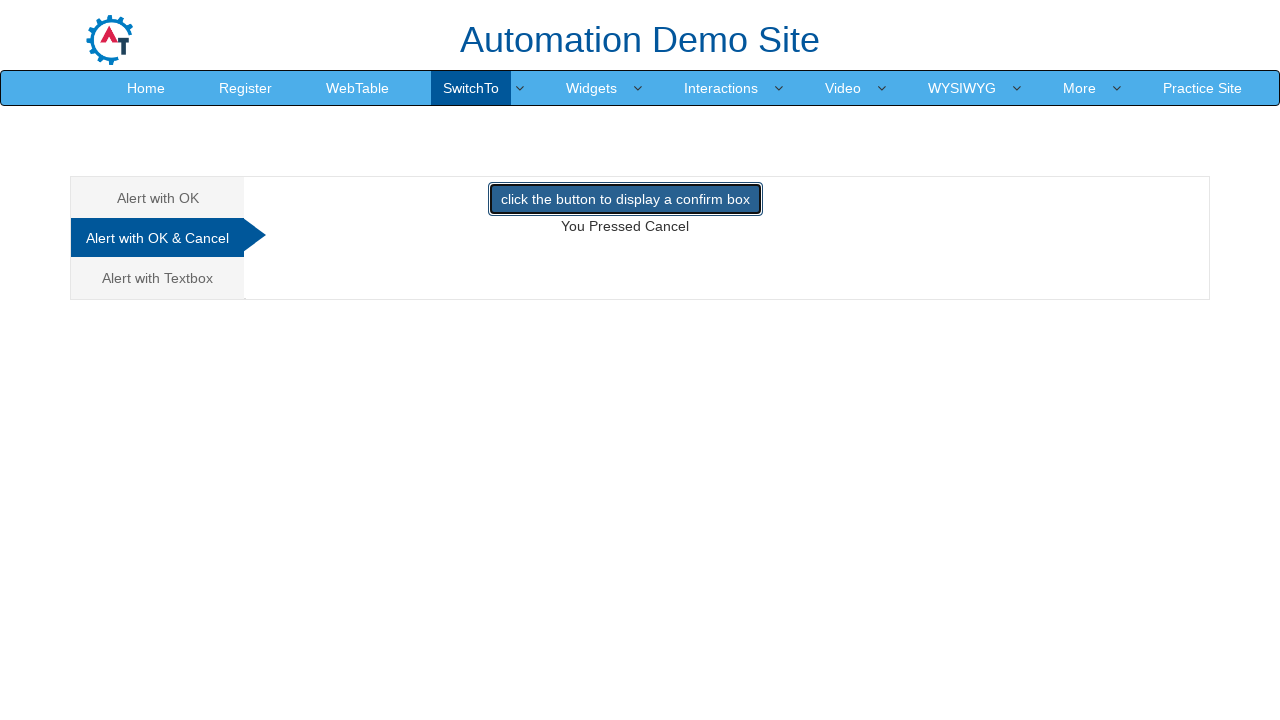

Clicked button to trigger confirm dialog and dismissed it with Cancel at (625, 199) on button.btn.btn-primary
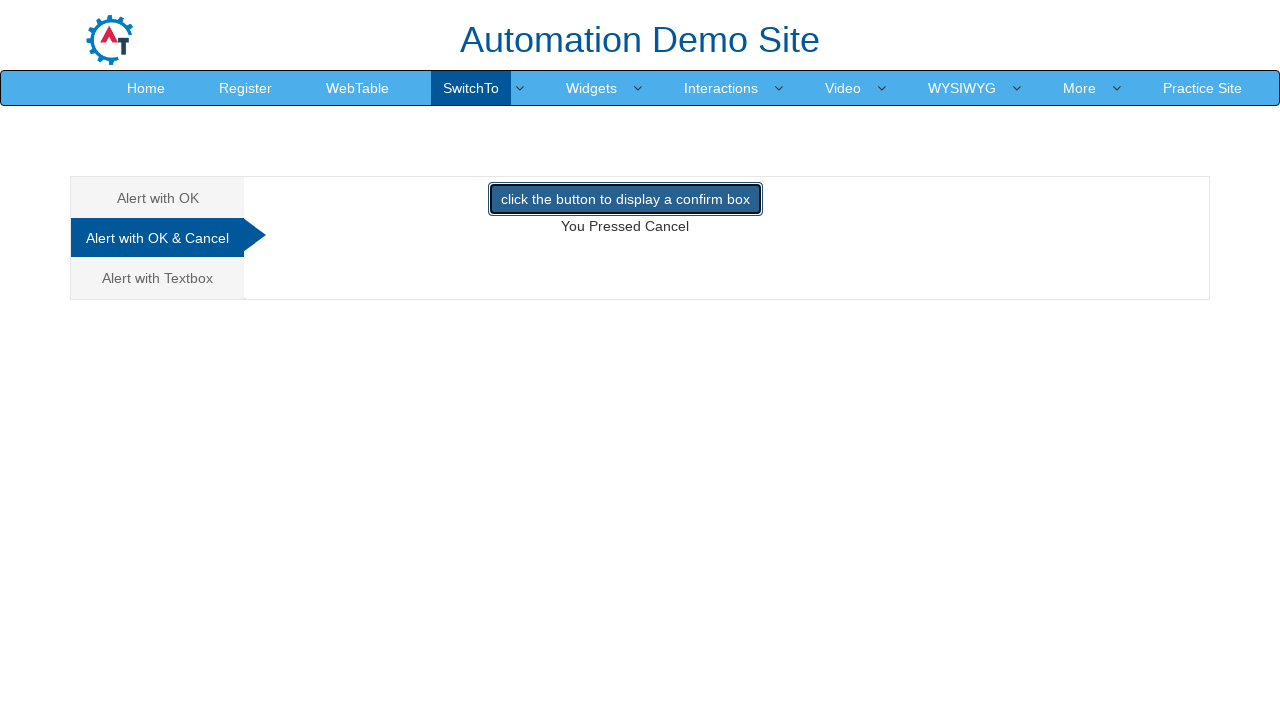

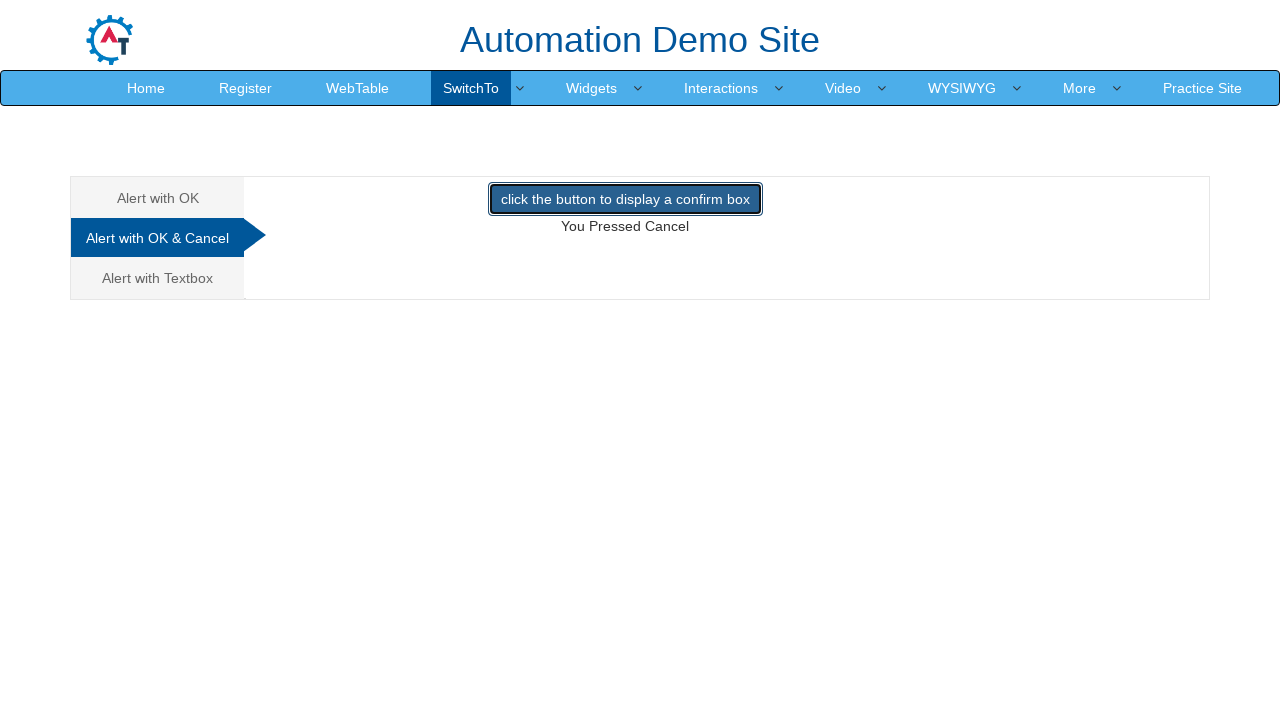